Navigates to IPL T20 website and resizes the browser window to specific dimensions

Starting URL: https://www.iplt20.com/

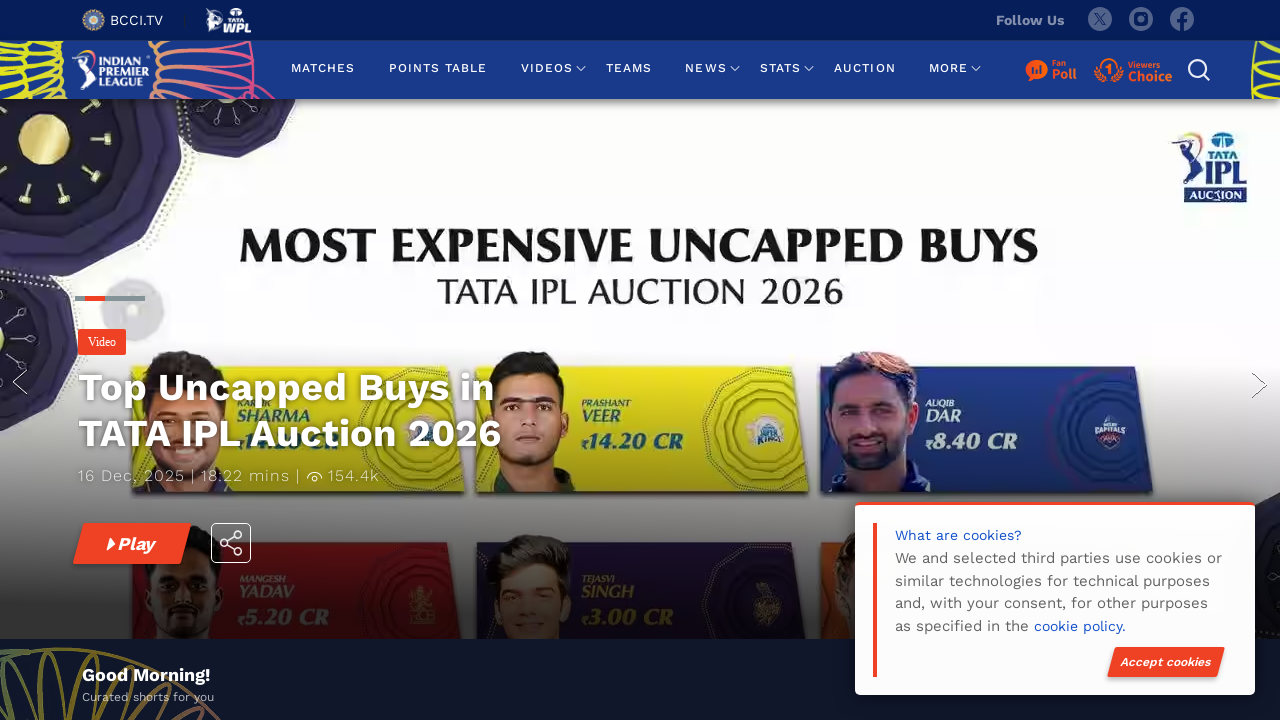

Navigated to IPL T20 website (https://www.iplt20.com/)
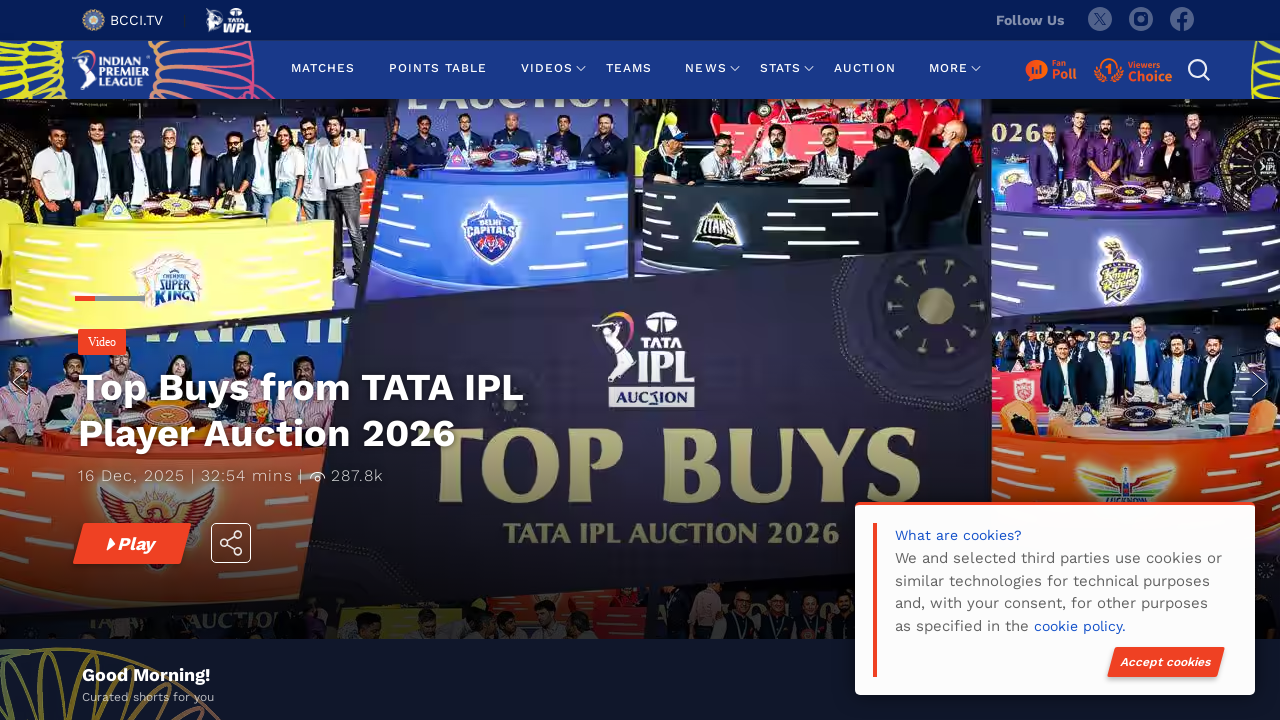

Resized browser window to 450x450 pixels
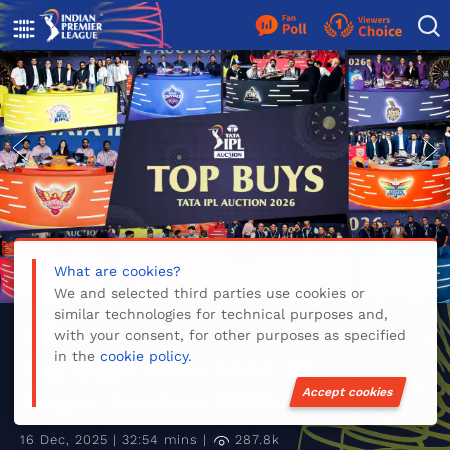

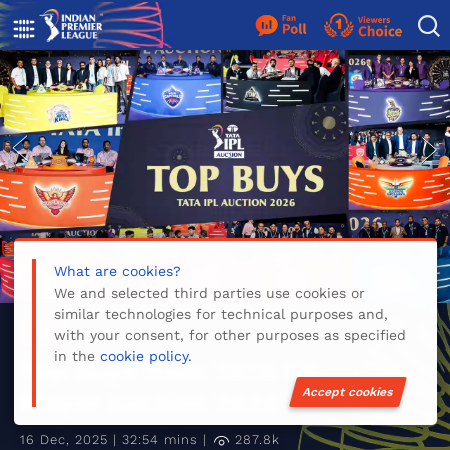